Tests currency change functionality by selecting different currencies from footer dropdown and verifying price updates

Starting URL: https://www.alojamiento.io/property/apartamentos-centro-coló3n/BC-189483

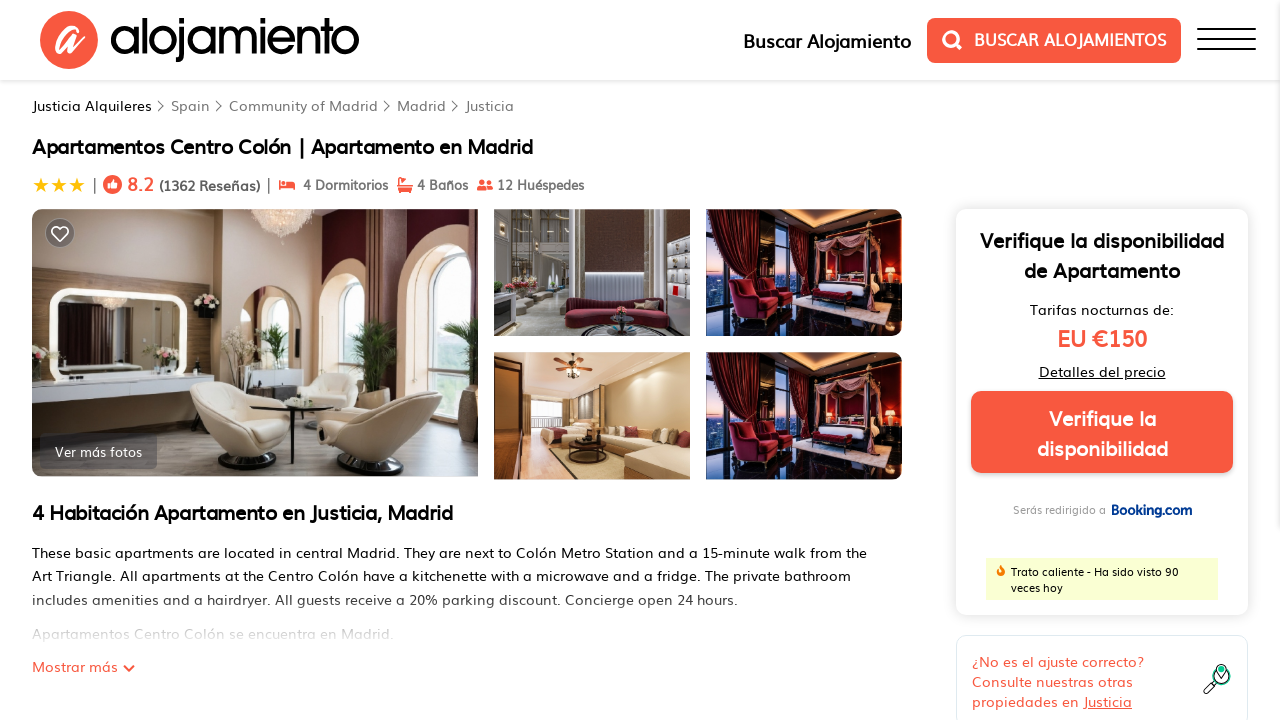

Waited for price value elements to load
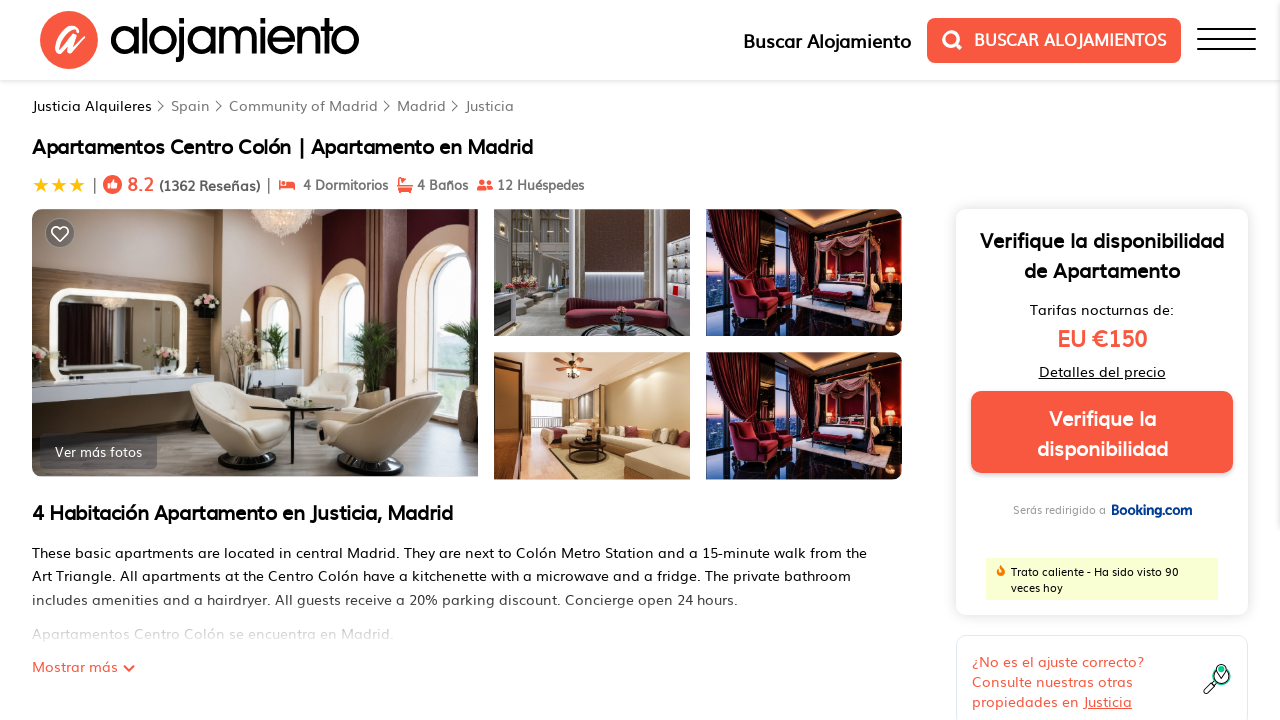

Waited for default price element to load
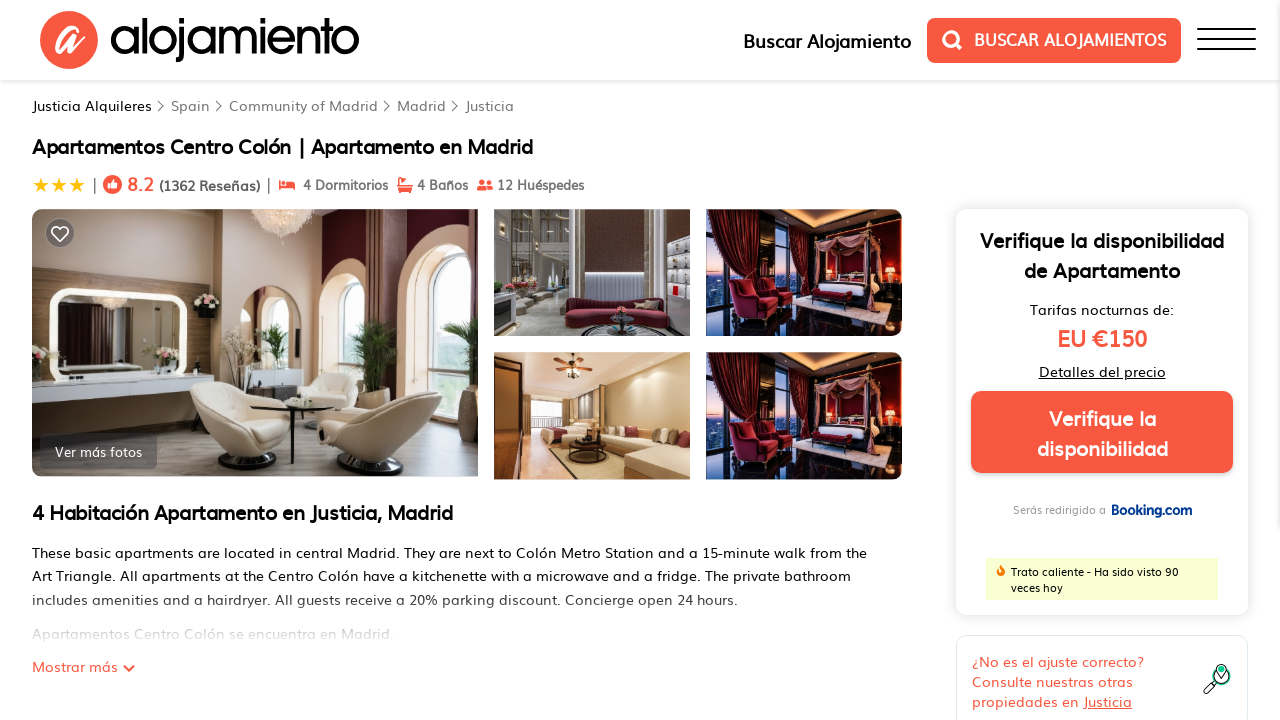

Retrieved initial availability price: EU €150
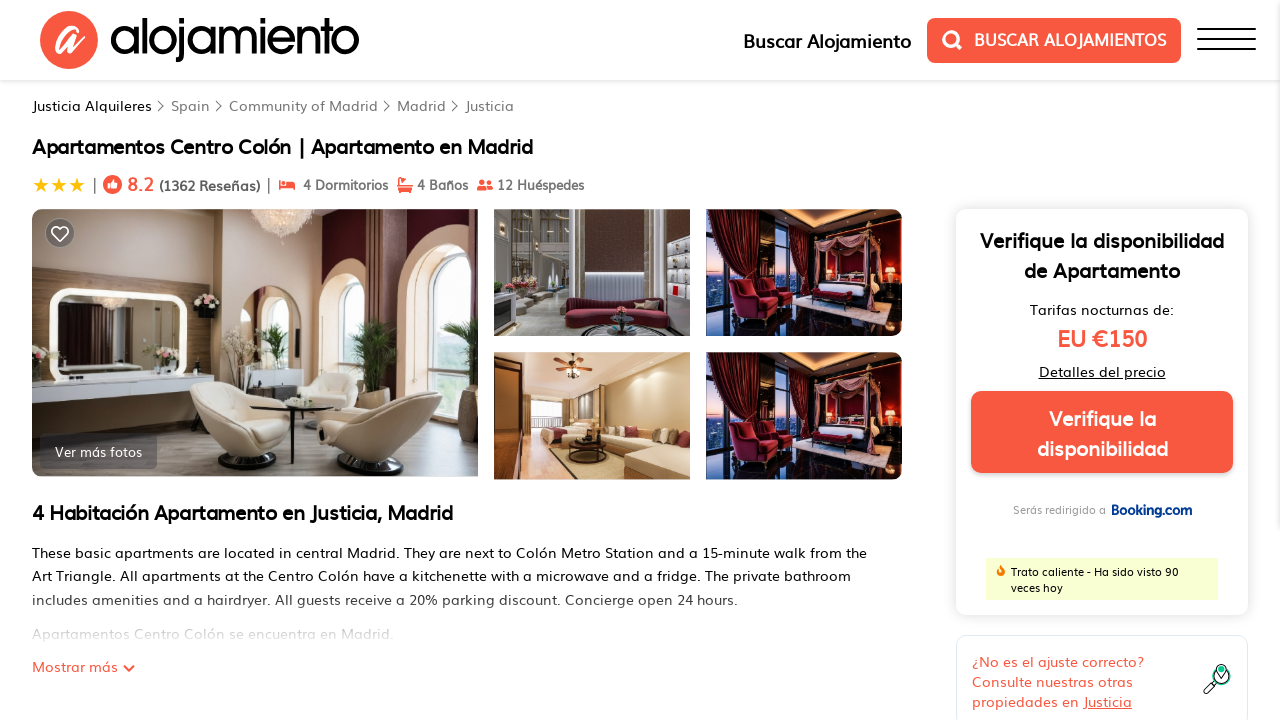

Retrieved initial prices from 24 price elements
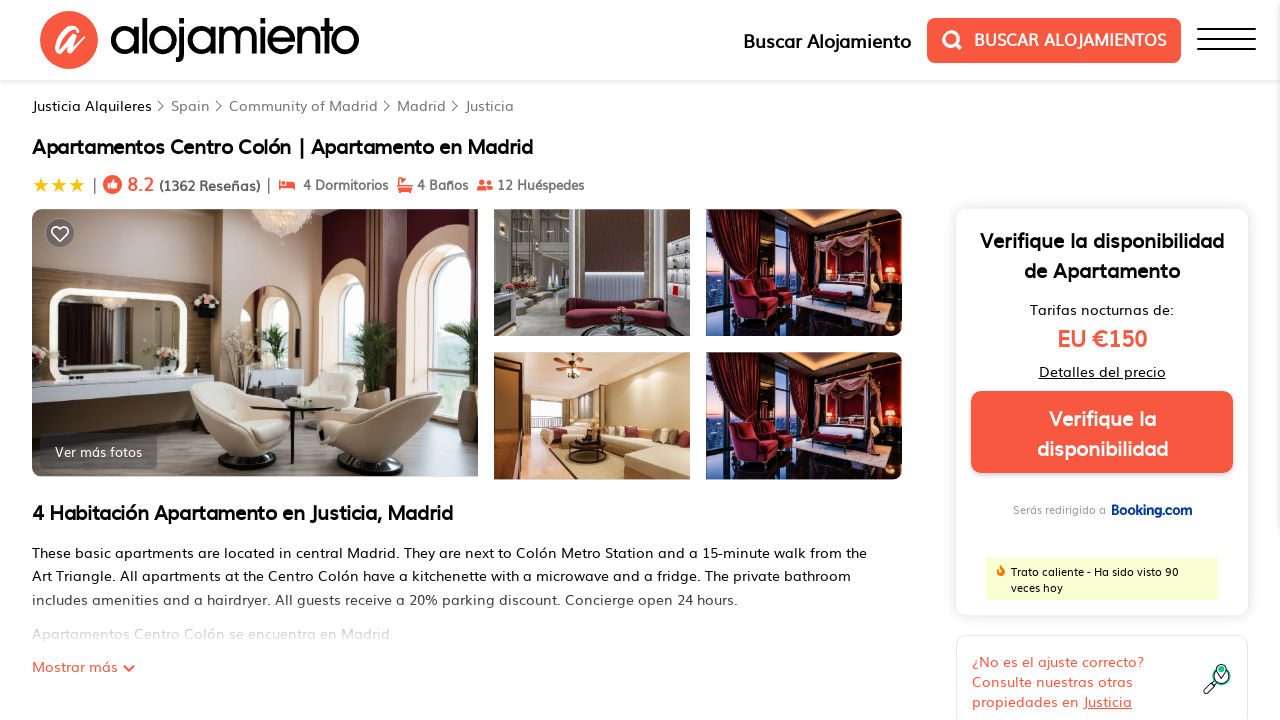

Scrolled to footer currency dropdown
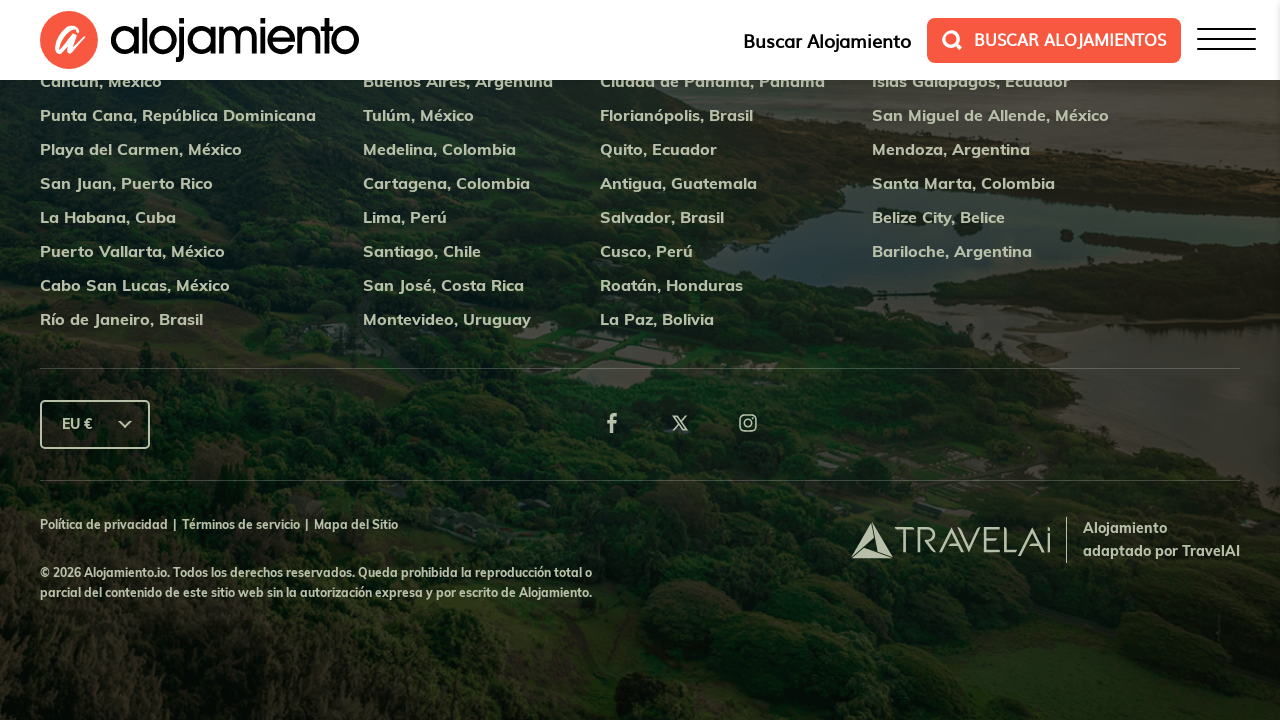

Clicked on currency dropdown to open at (95, 424) on #js-currency-sort-footer
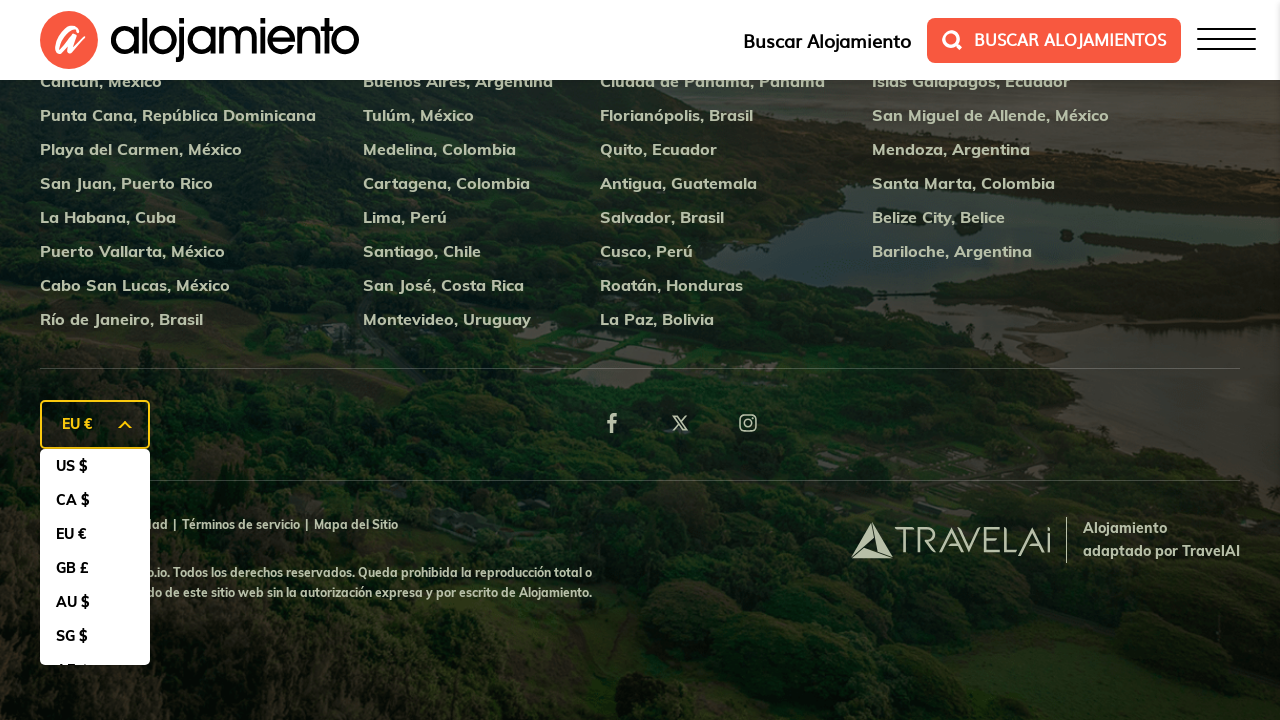

Retrieved 9 currency options from dropdown
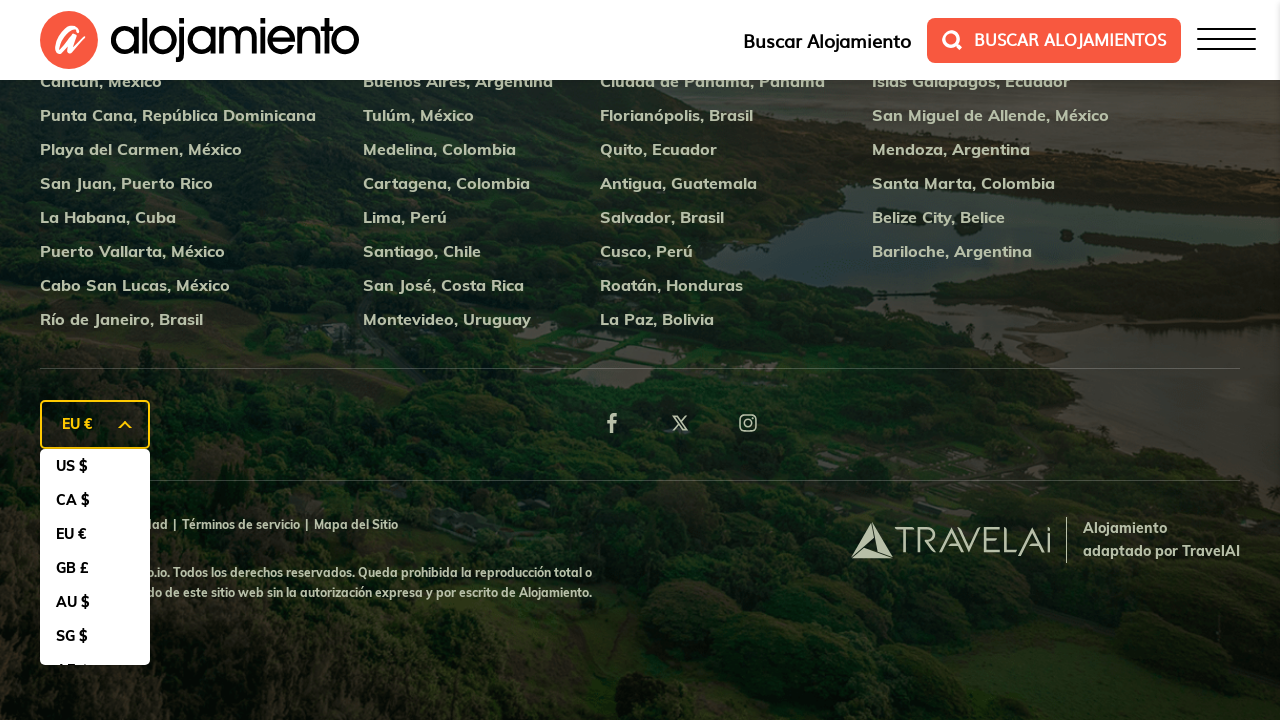

Scrolled to currency option 1: US $
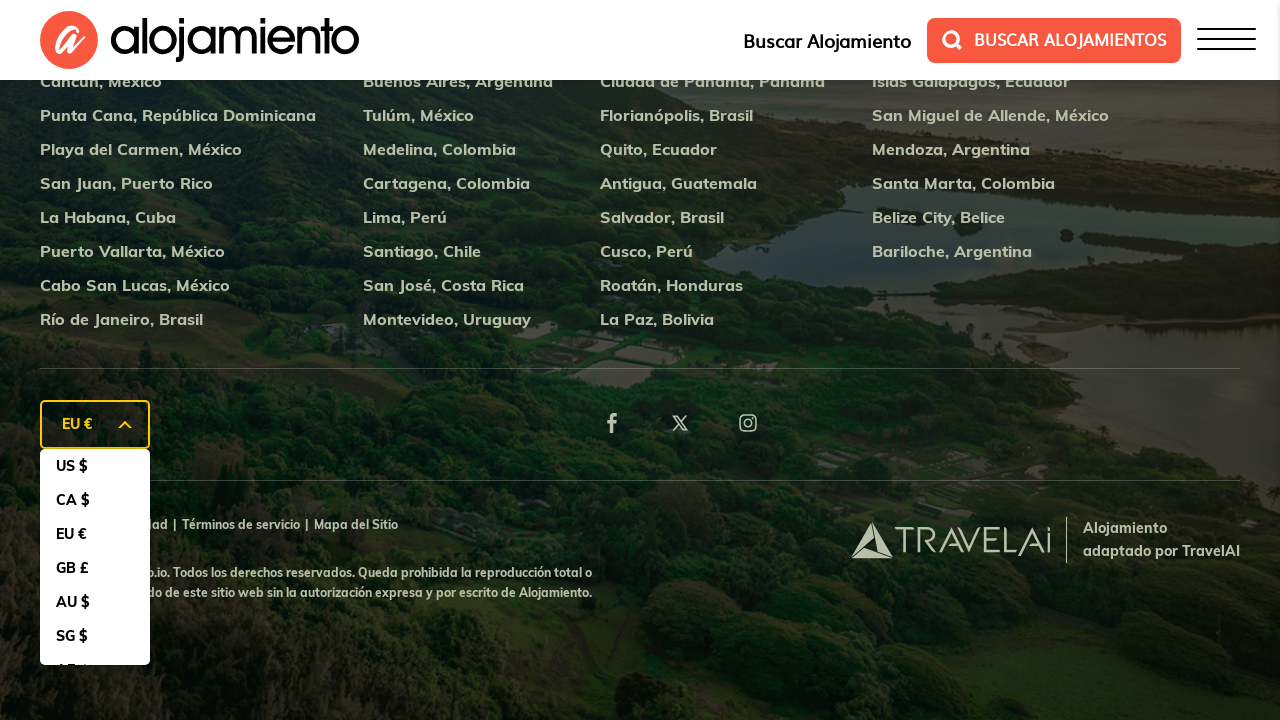

Clicked on currency option: US $ at (95, 466) on xpath=//div[@class='footer-section']//div[@class='footer-currency-dd']//ul[@clas
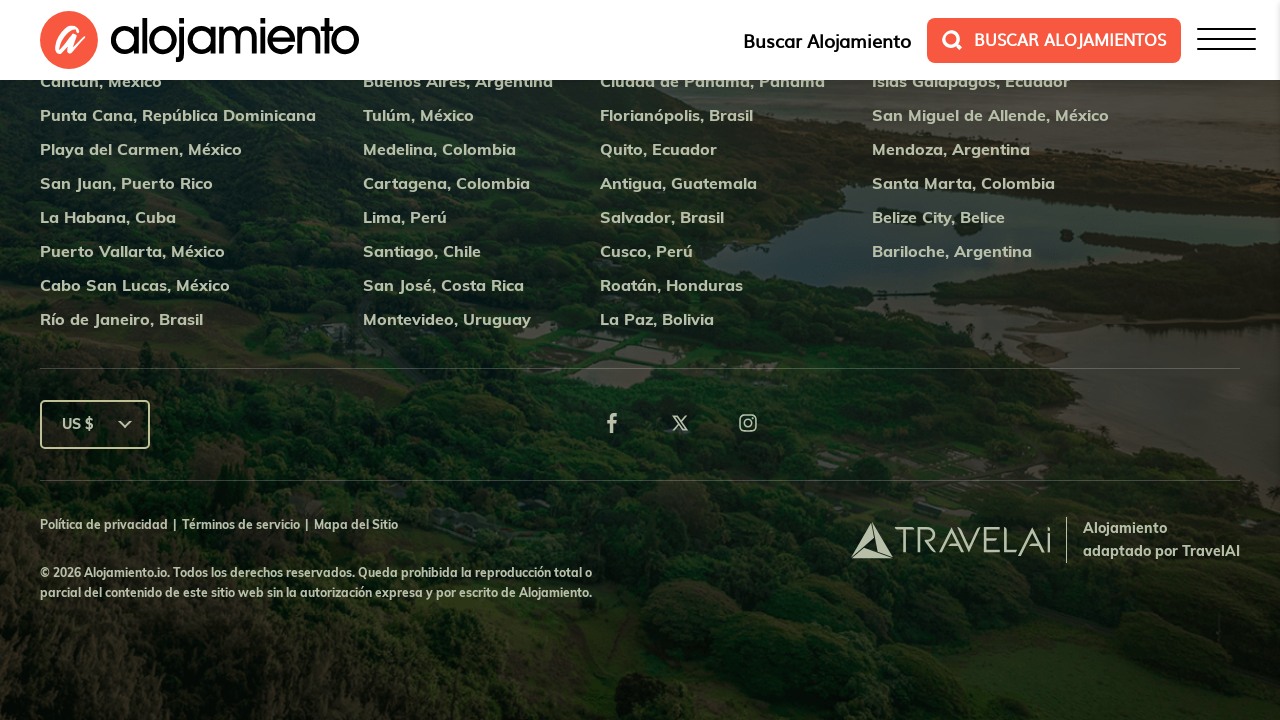

Waited 2000ms for prices to update
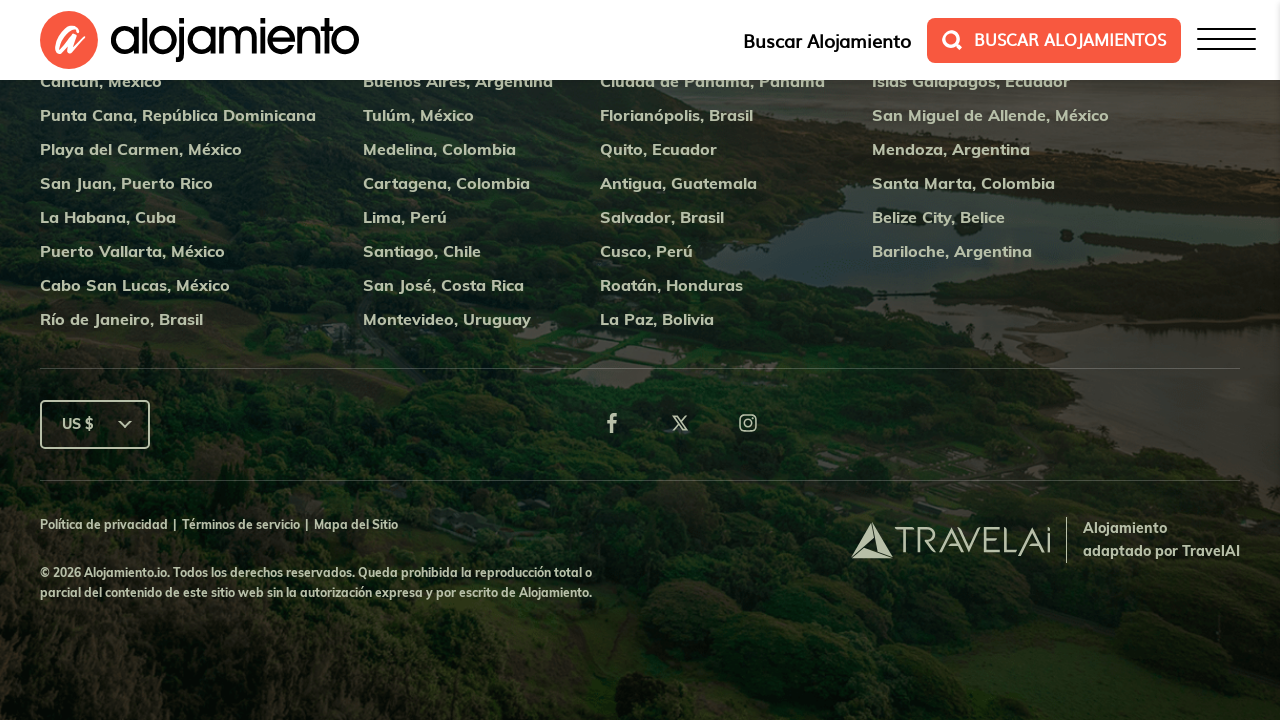

Retrieved updated availability price: US $177
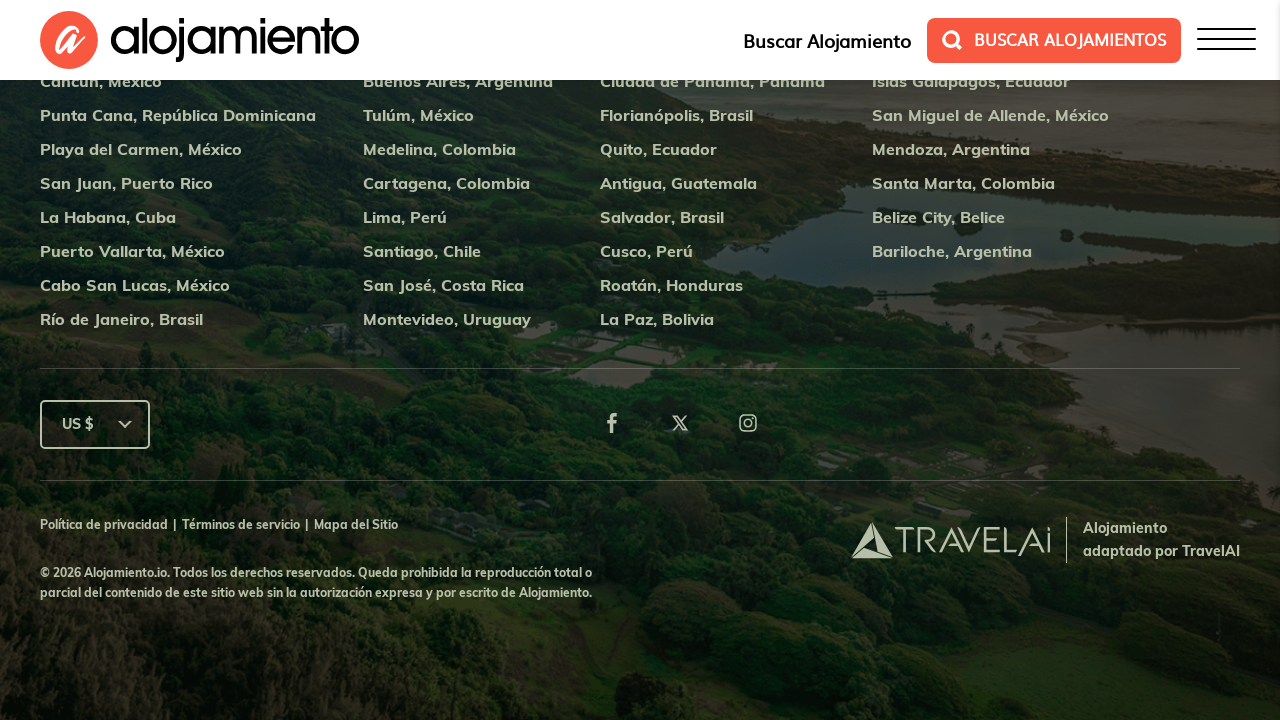

Retrieved updated prices from 24 price elements
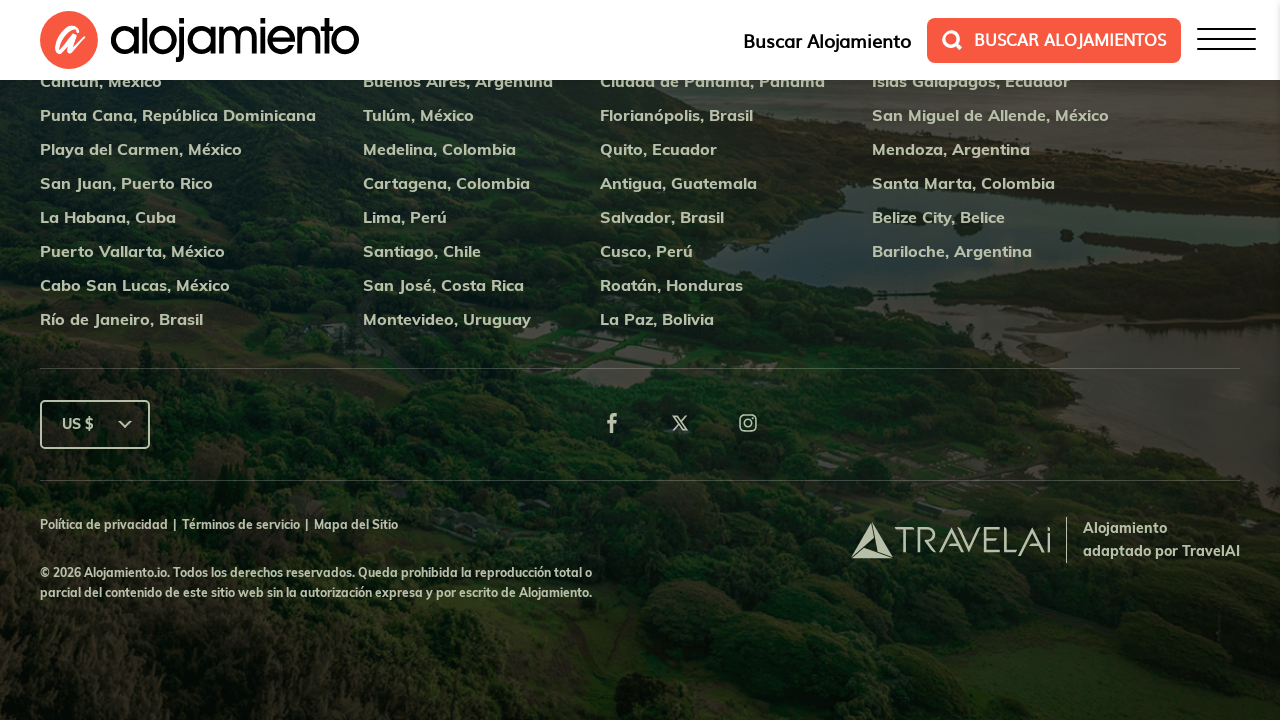

Verified currency symbol 'US' appears in updated prices
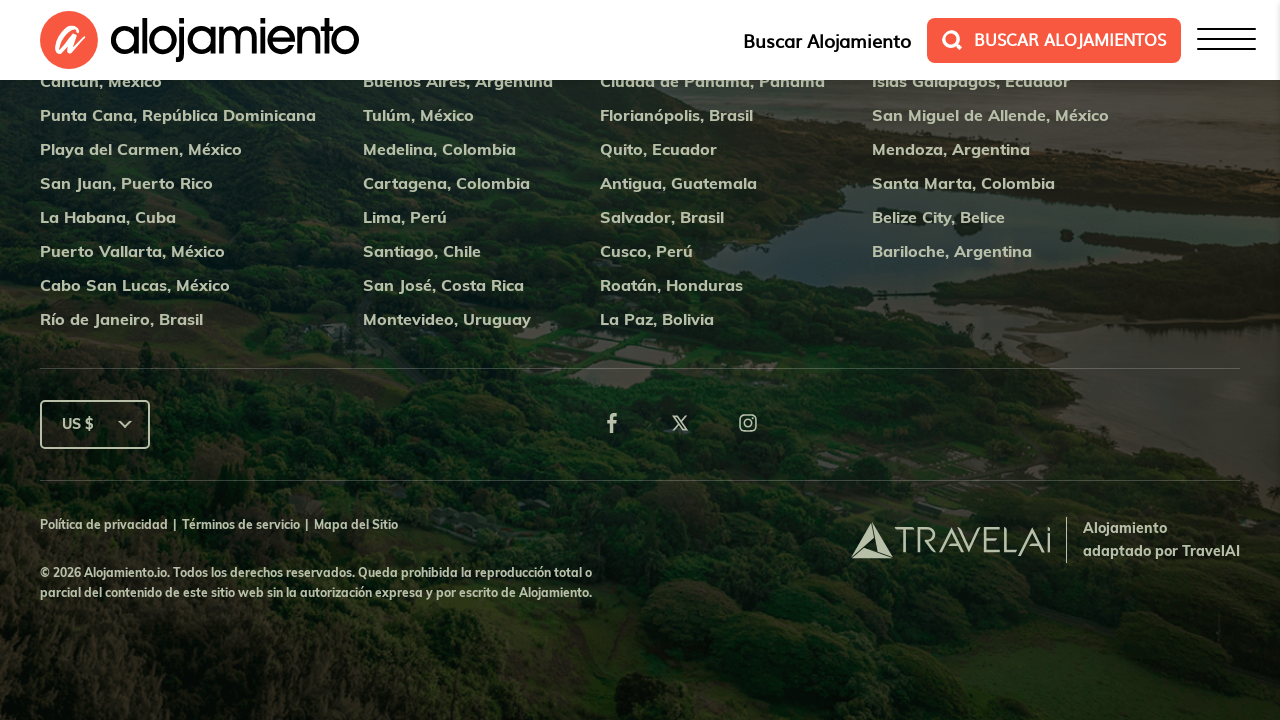

Reopened currency dropdown for next option at (95, 424) on #js-currency-sort-footer
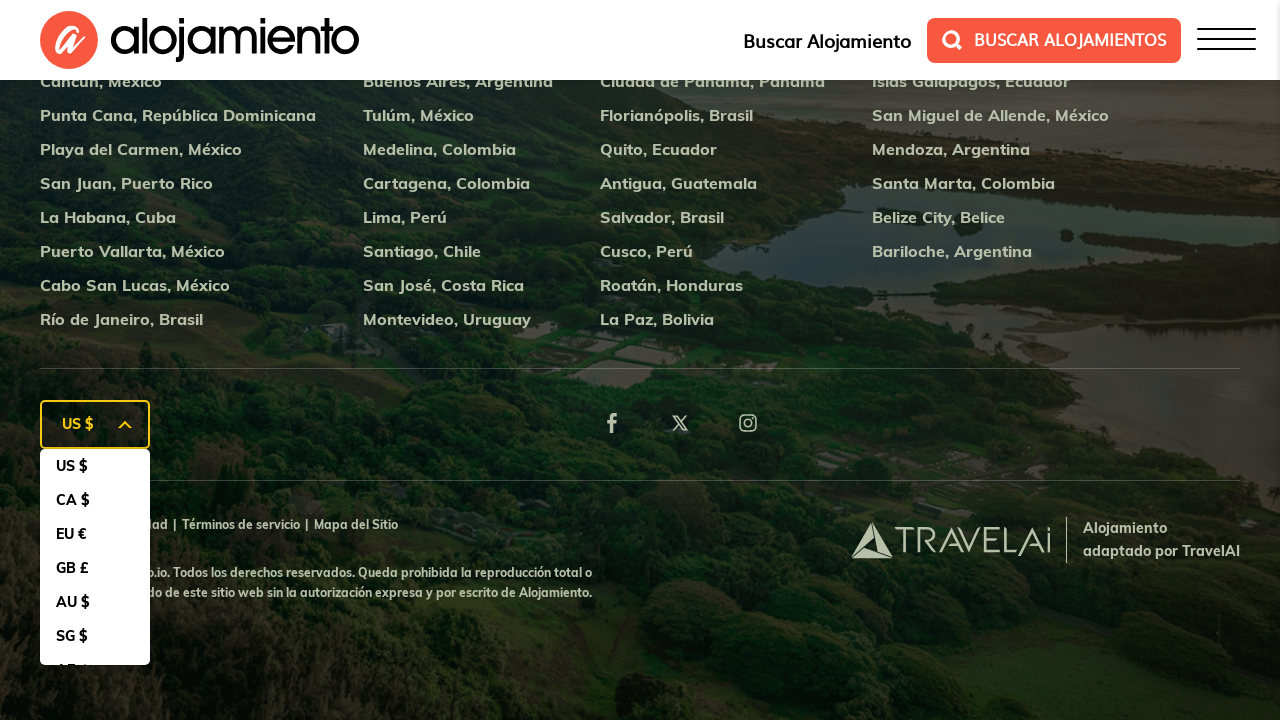

Retrieved currency options again after reopening dropdown
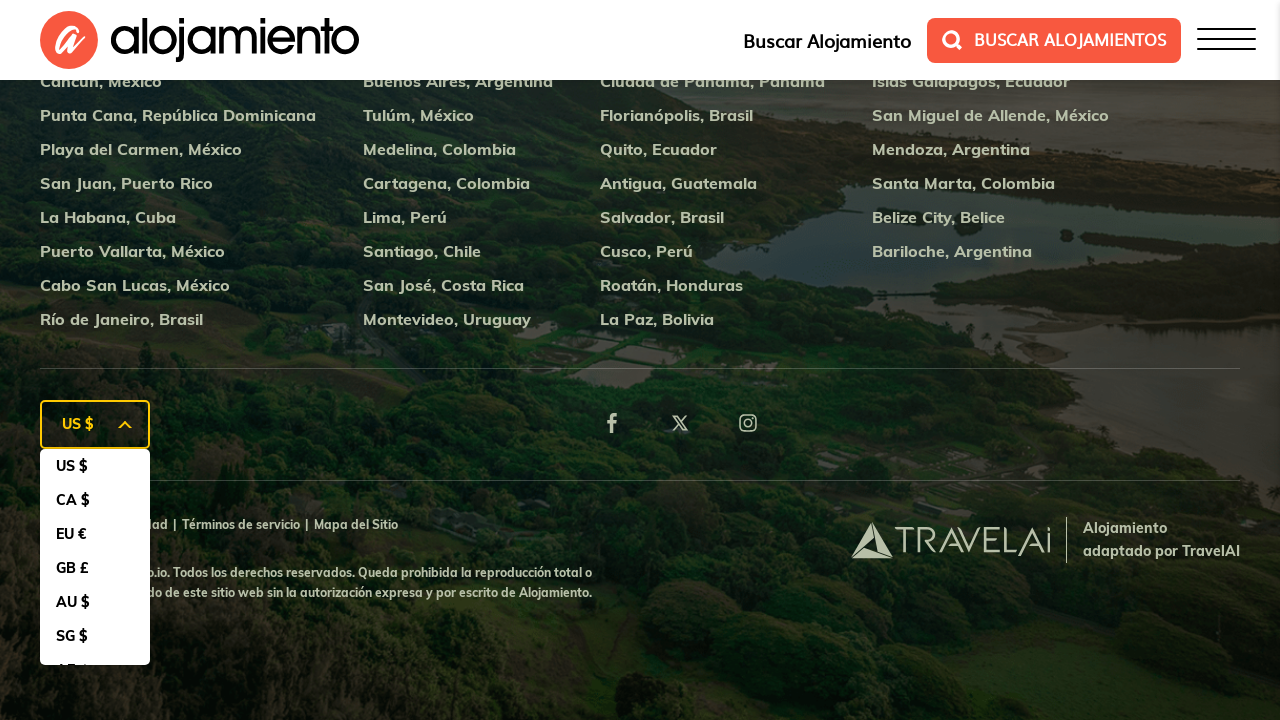

Scrolled to currency option 2: CA $
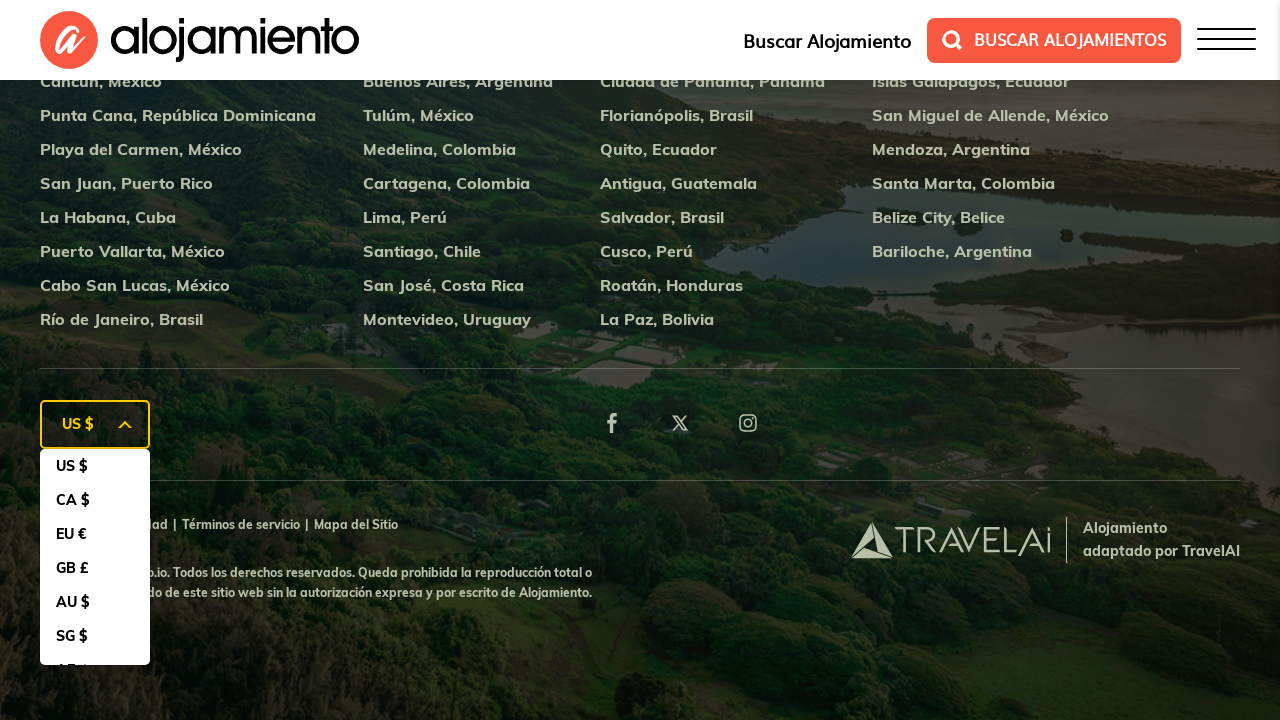

Clicked on currency option: CA $ at (95, 500) on xpath=//div[@class='footer-section']//div[@class='footer-currency-dd']//ul[@clas
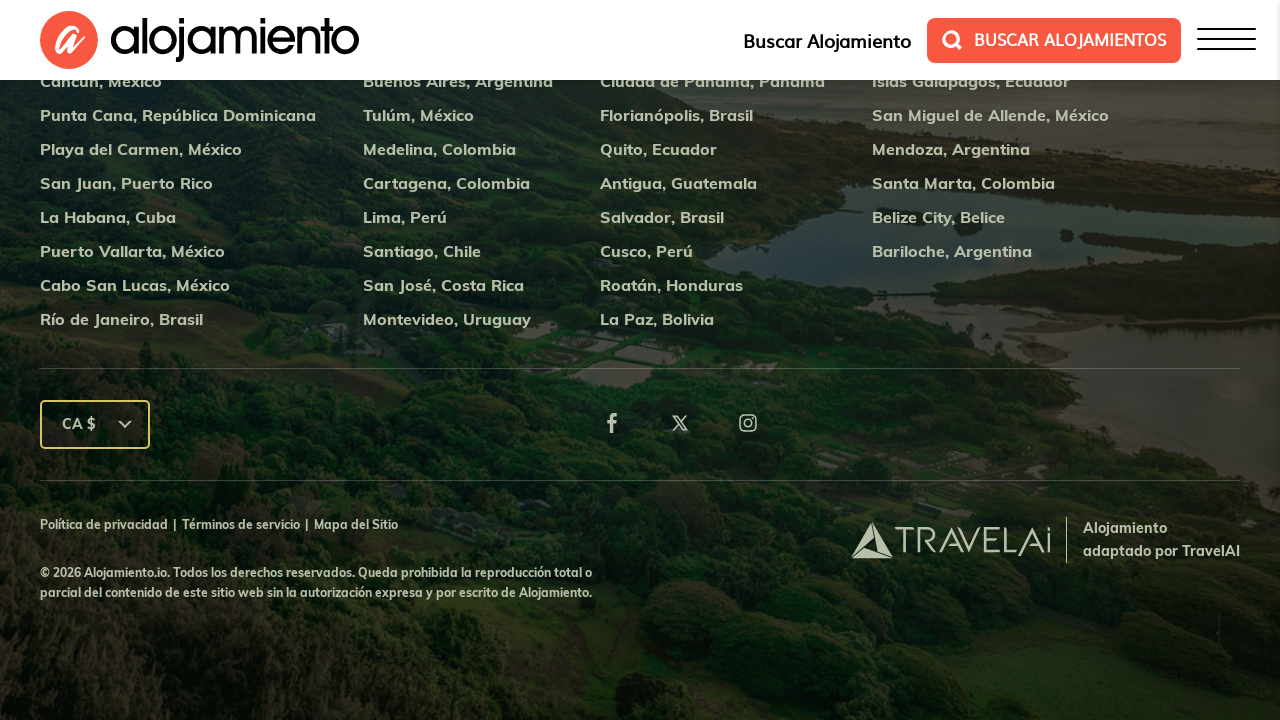

Waited 2000ms for prices to update
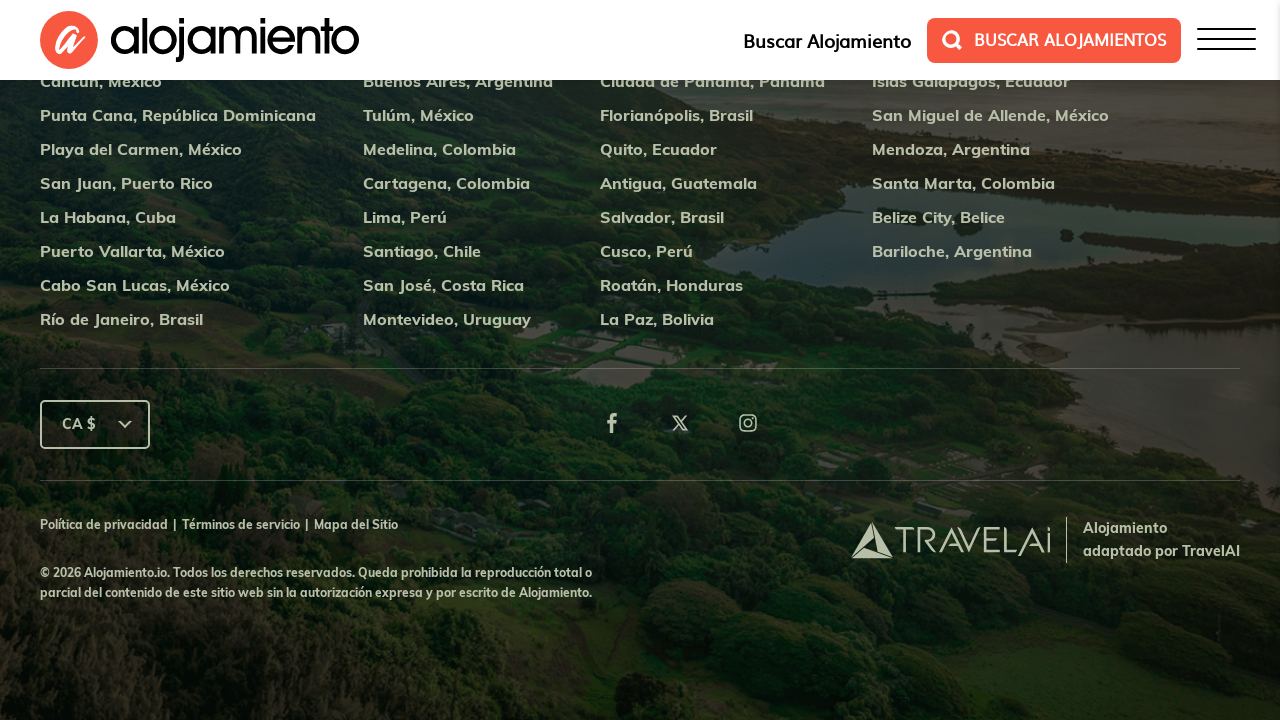

Retrieved updated availability price: CA $243
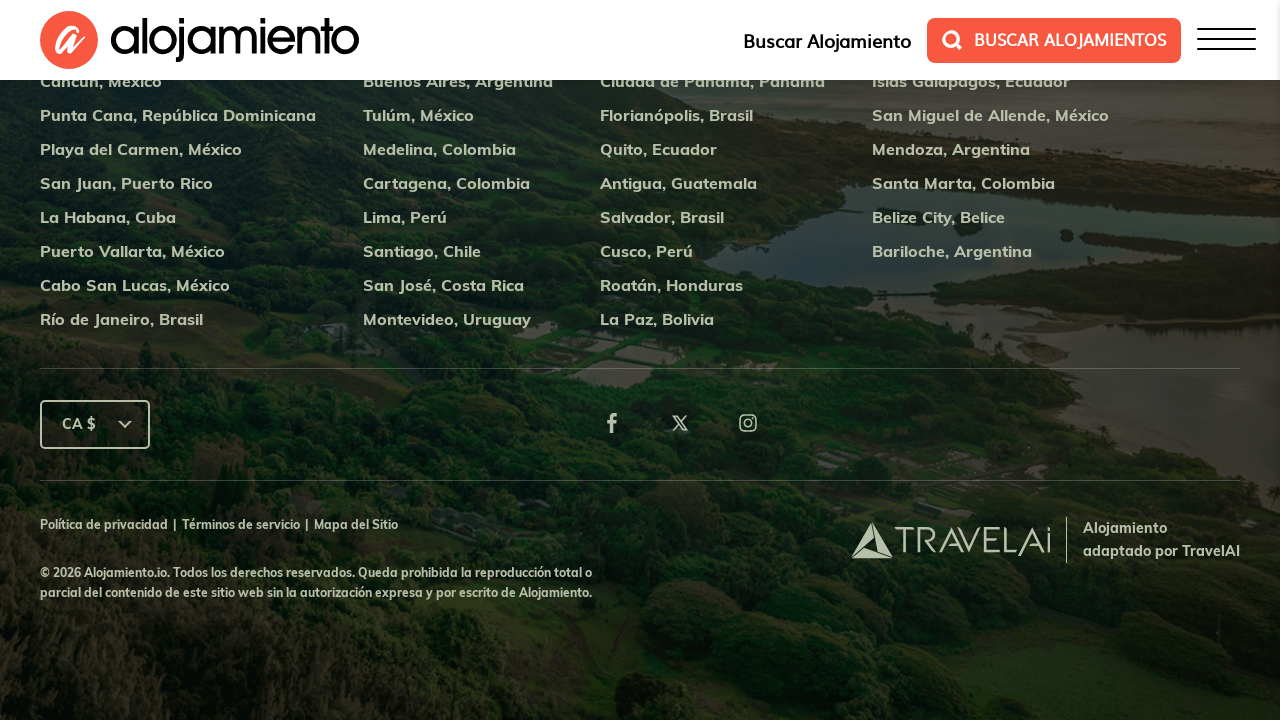

Retrieved updated prices from 24 price elements
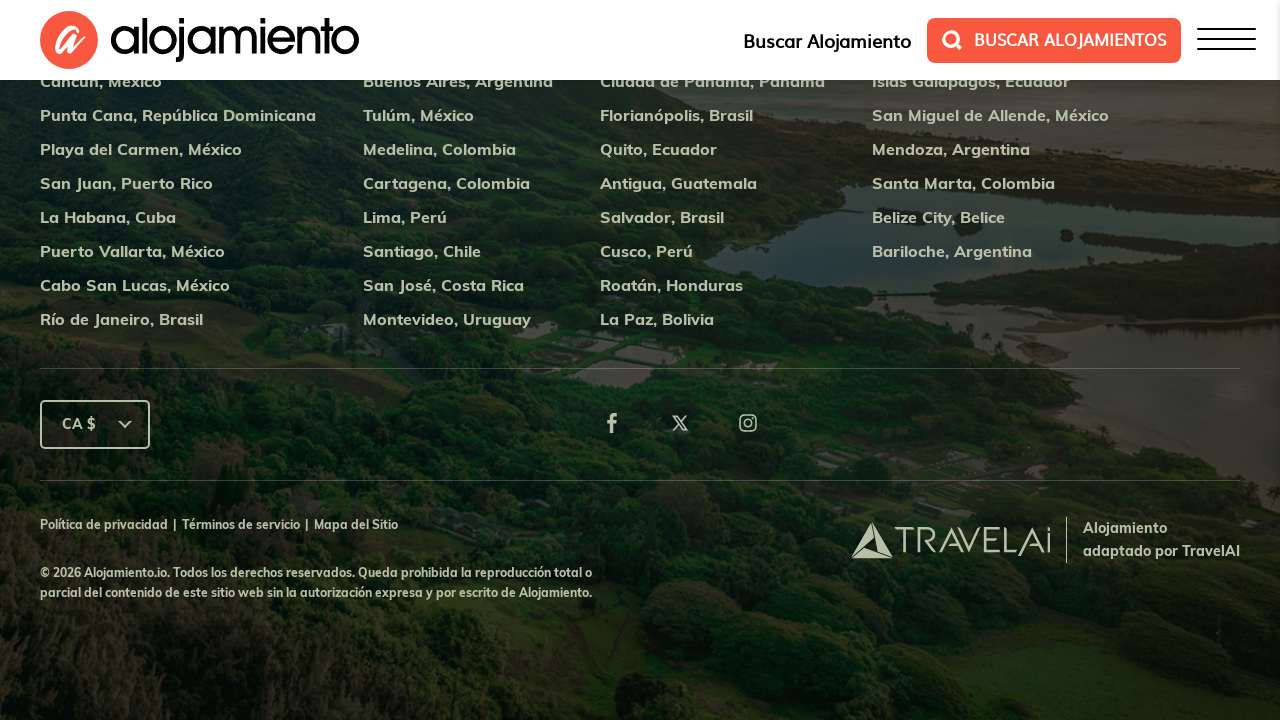

Verified currency symbol 'CA' appears in updated prices
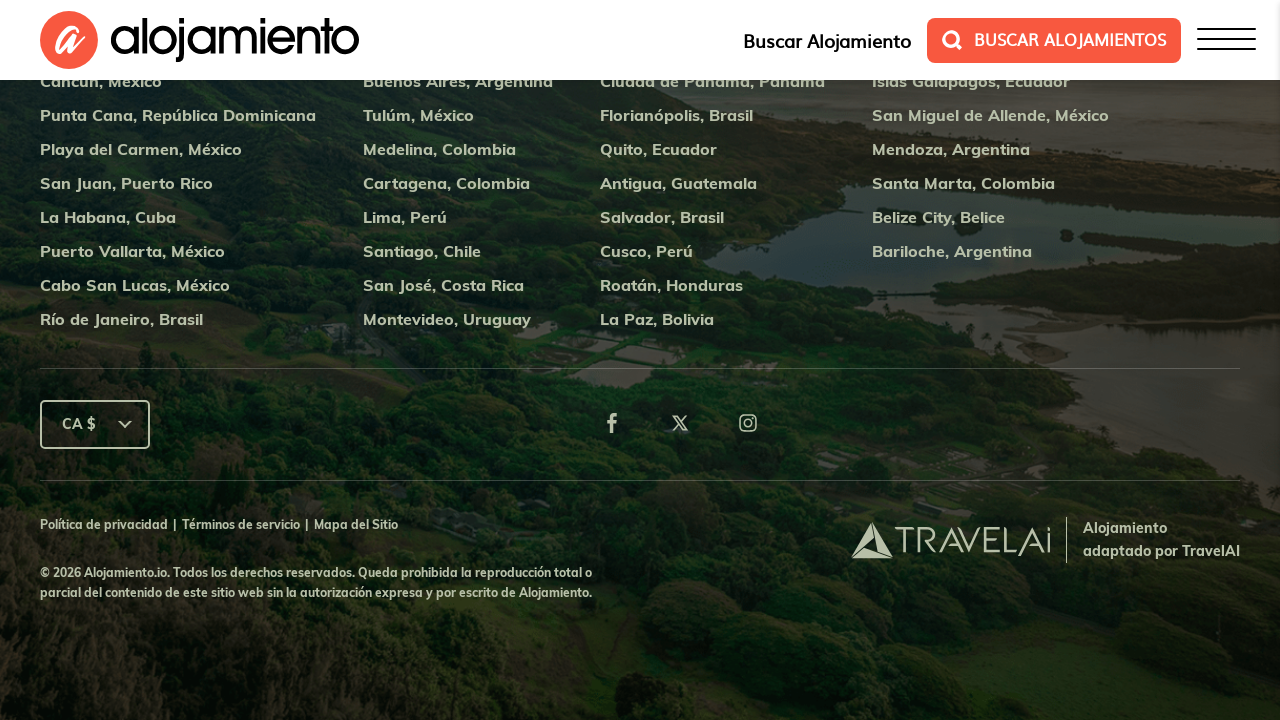

Reopened currency dropdown for next option at (95, 424) on #js-currency-sort-footer
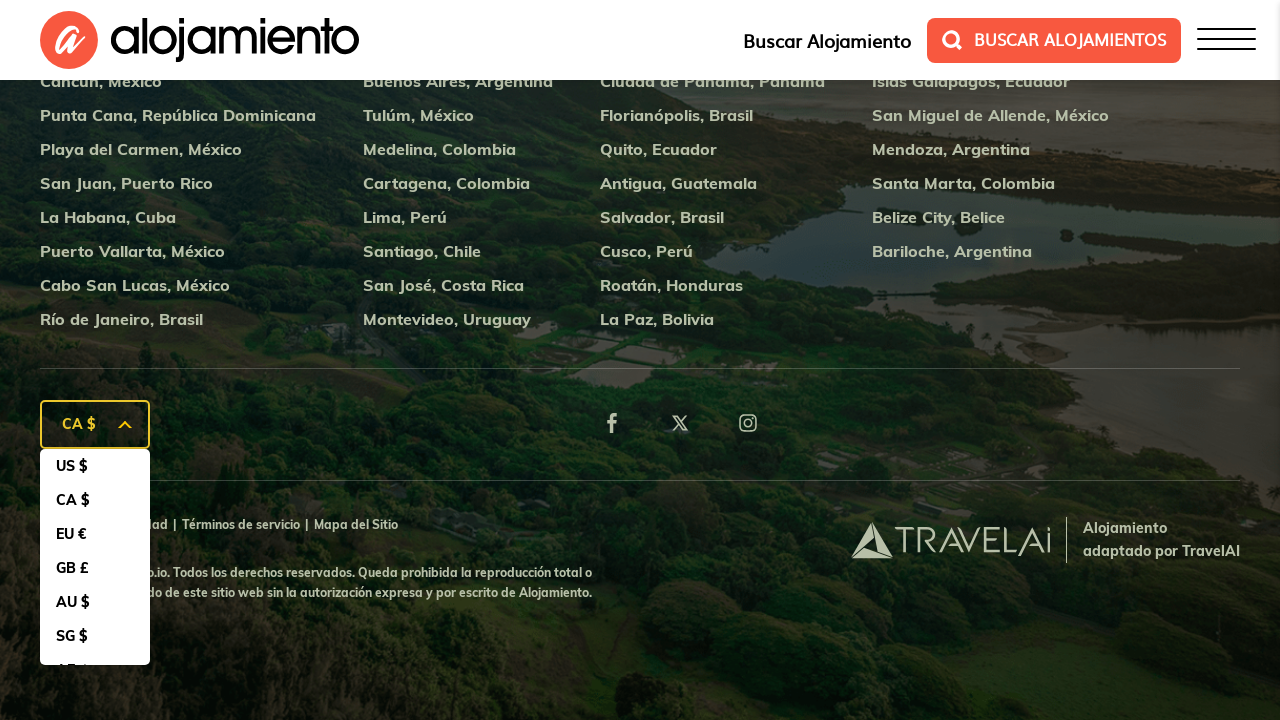

Retrieved currency options again after reopening dropdown
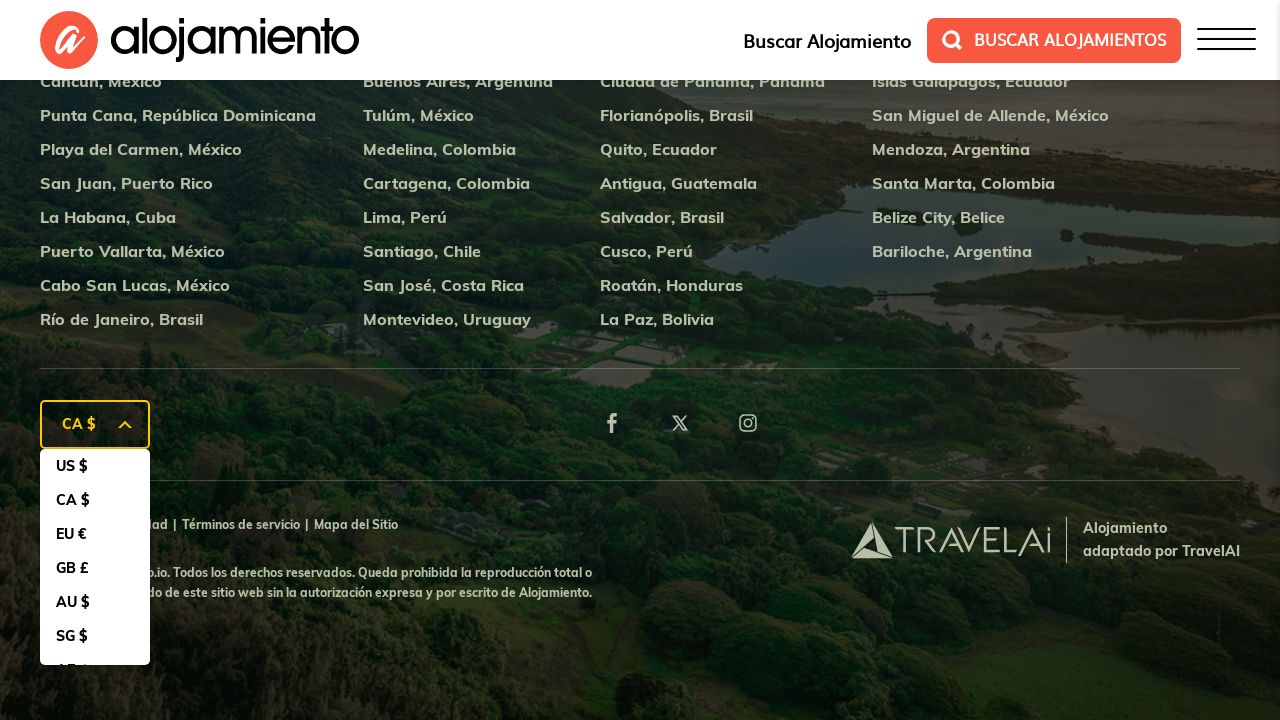

Scrolled to currency option 3: EU €
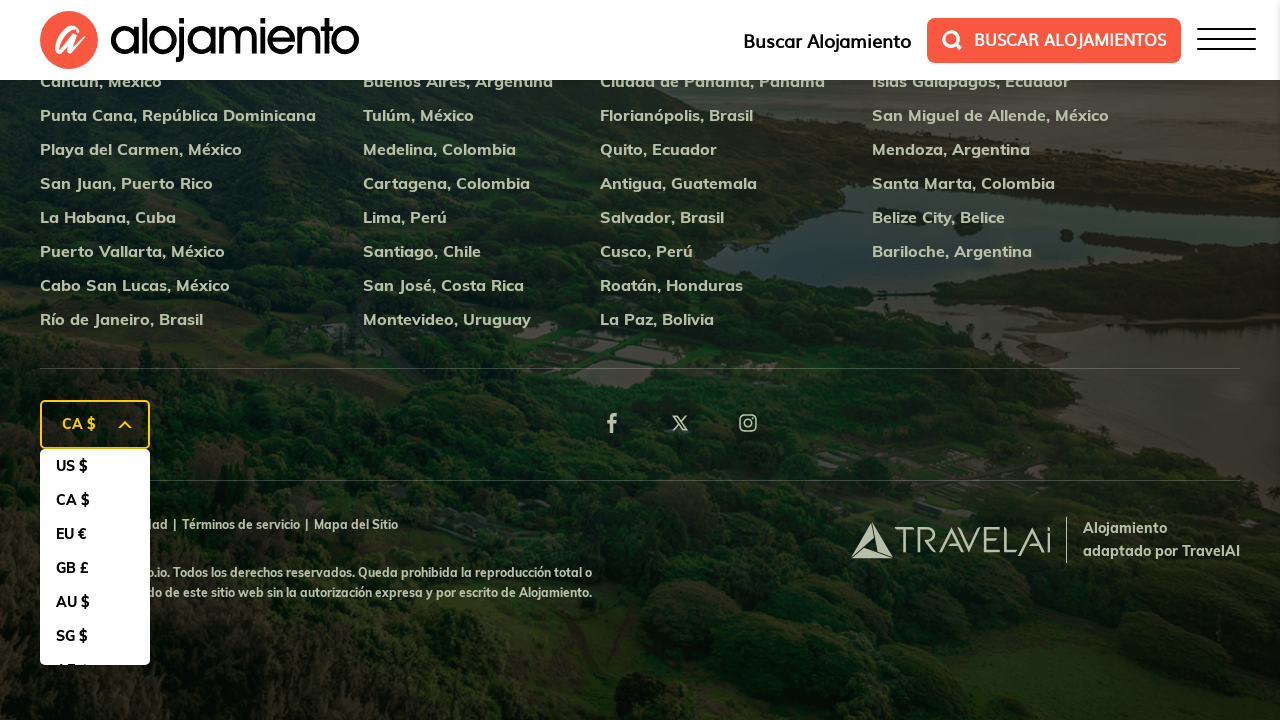

Clicked on currency option: EU € at (95, 534) on xpath=//div[@class='footer-section']//div[@class='footer-currency-dd']//ul[@clas
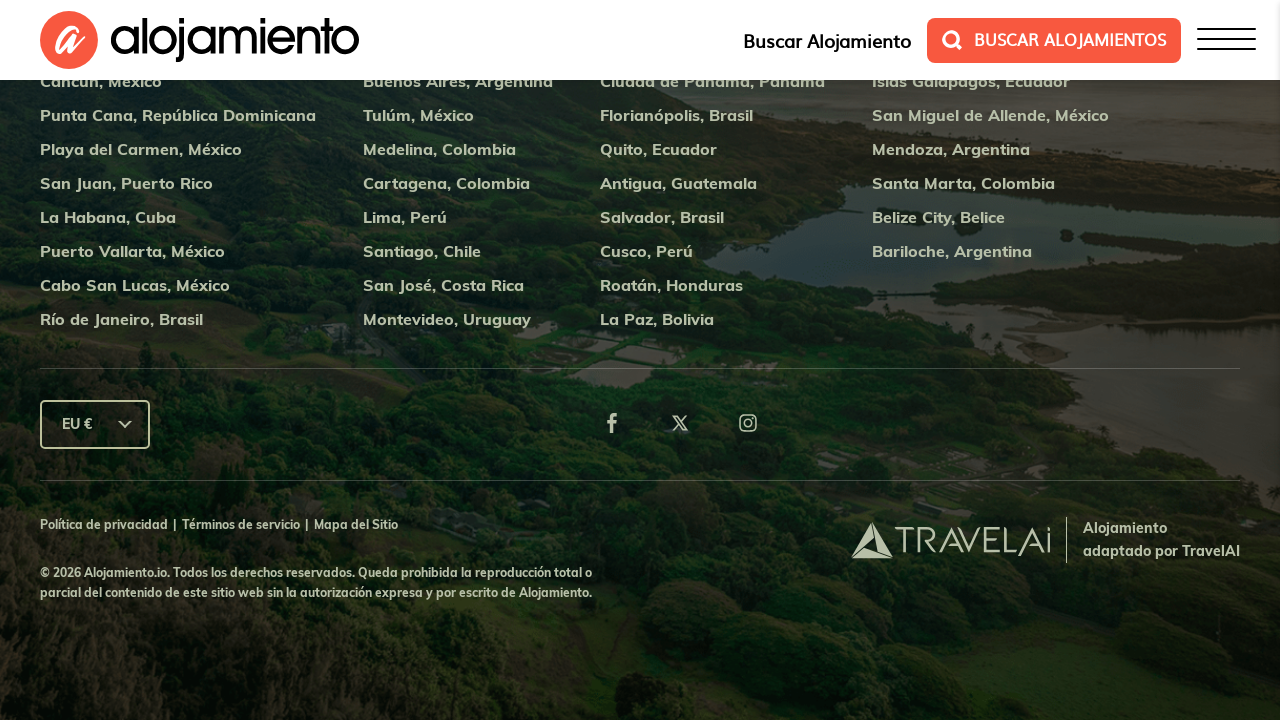

Waited 2000ms for prices to update
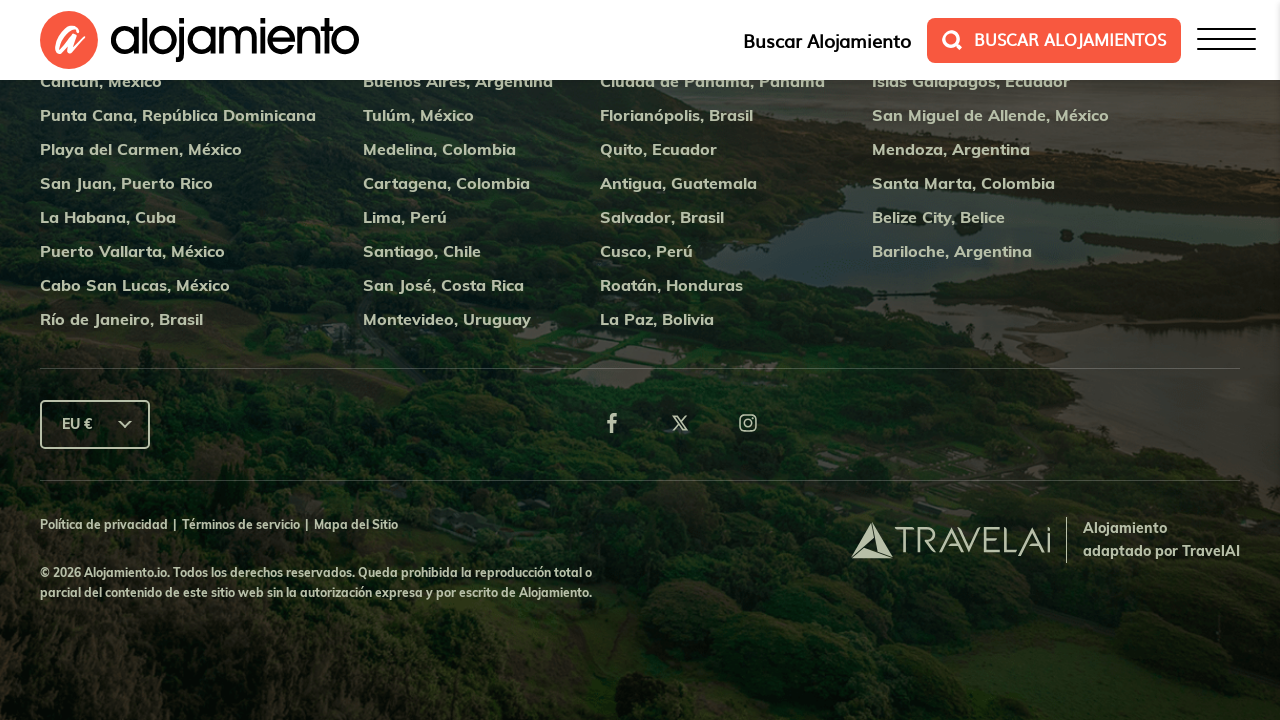

Retrieved updated availability price: EU €150
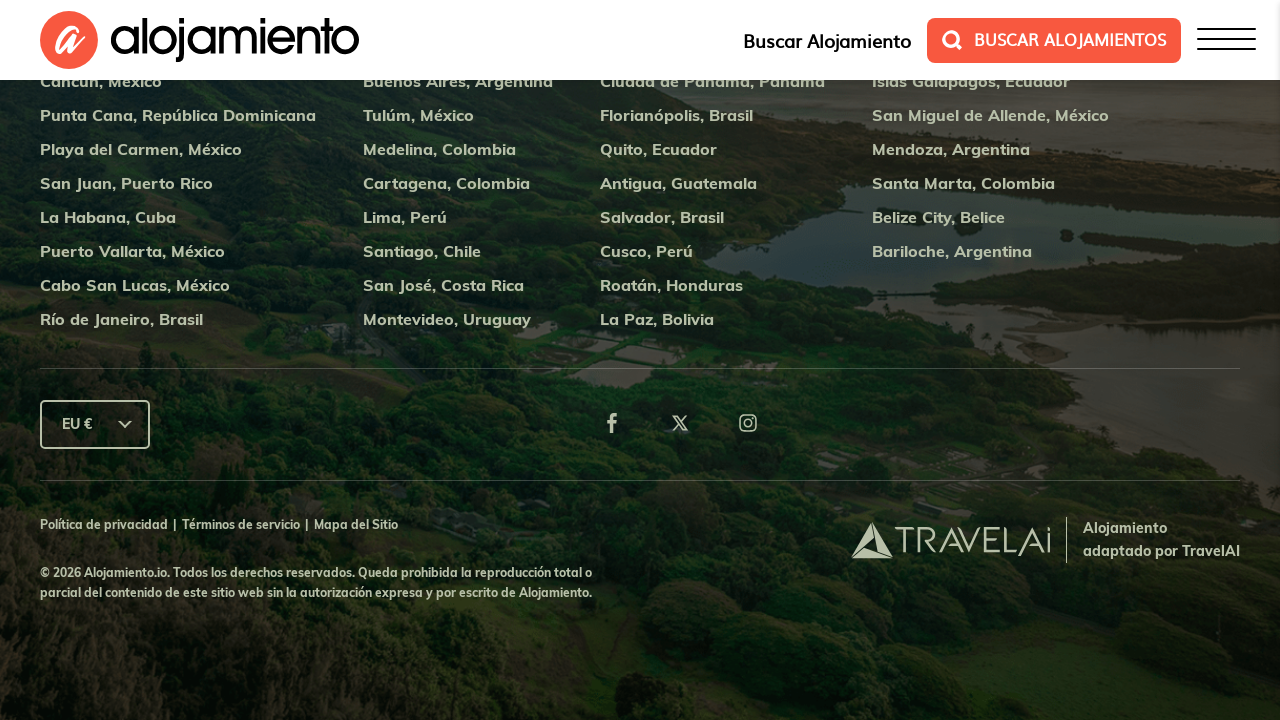

Retrieved updated prices from 24 price elements
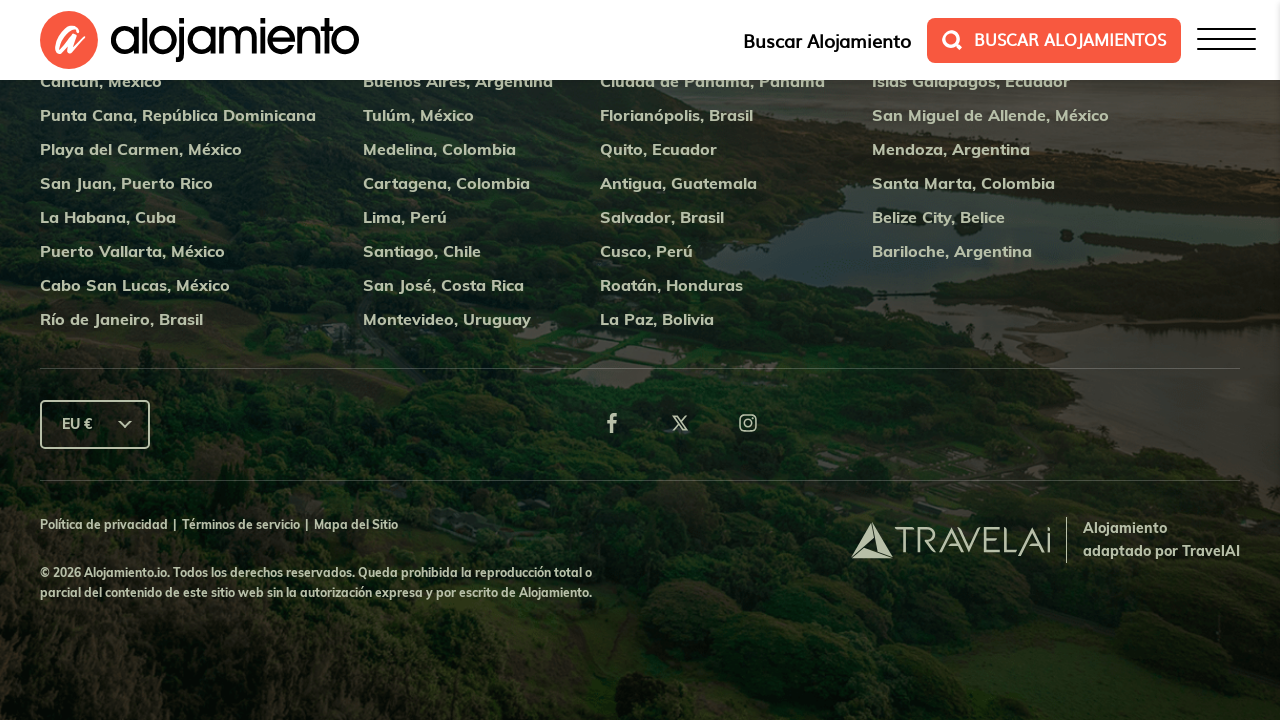

Verified currency symbol 'EU' appears in updated prices
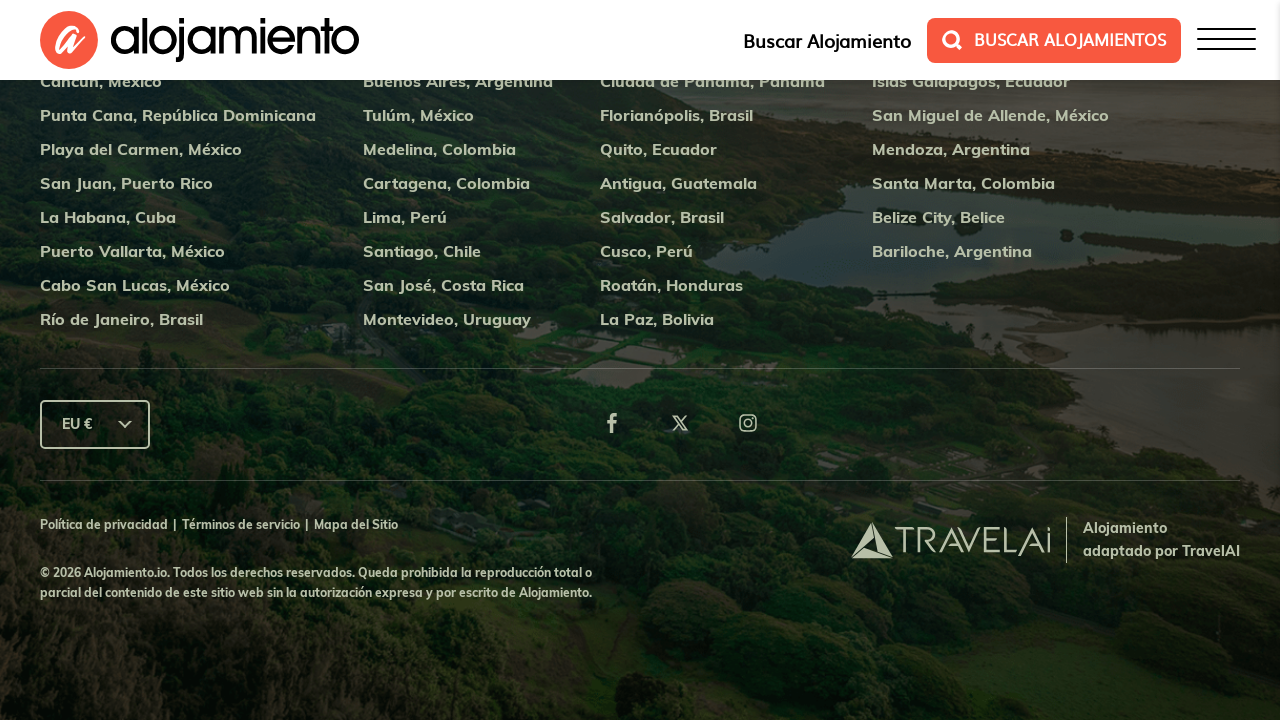

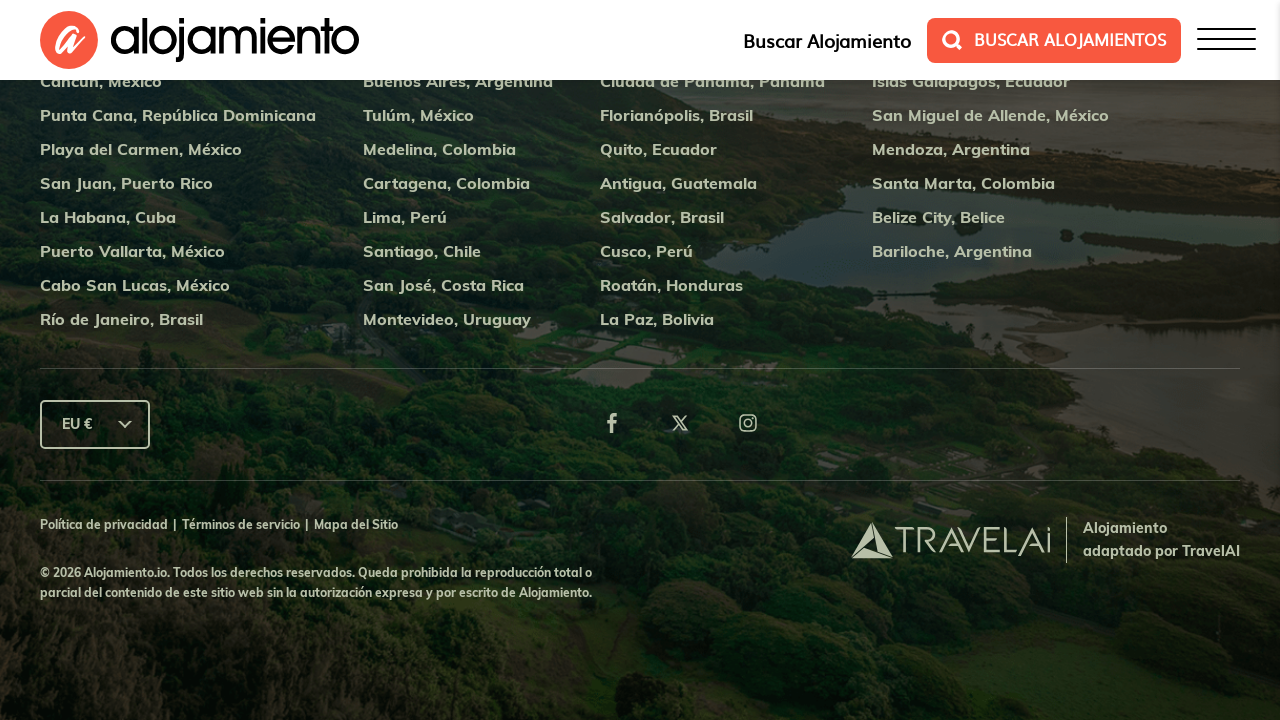